Tests dynamic checkbox controls by clicking the Remove button to hide a checkbox, verifying it's gone, then clicking Add to restore it and verifying it's visible again.

Starting URL: https://the-internet.herokuapp.com/dynamic_controls

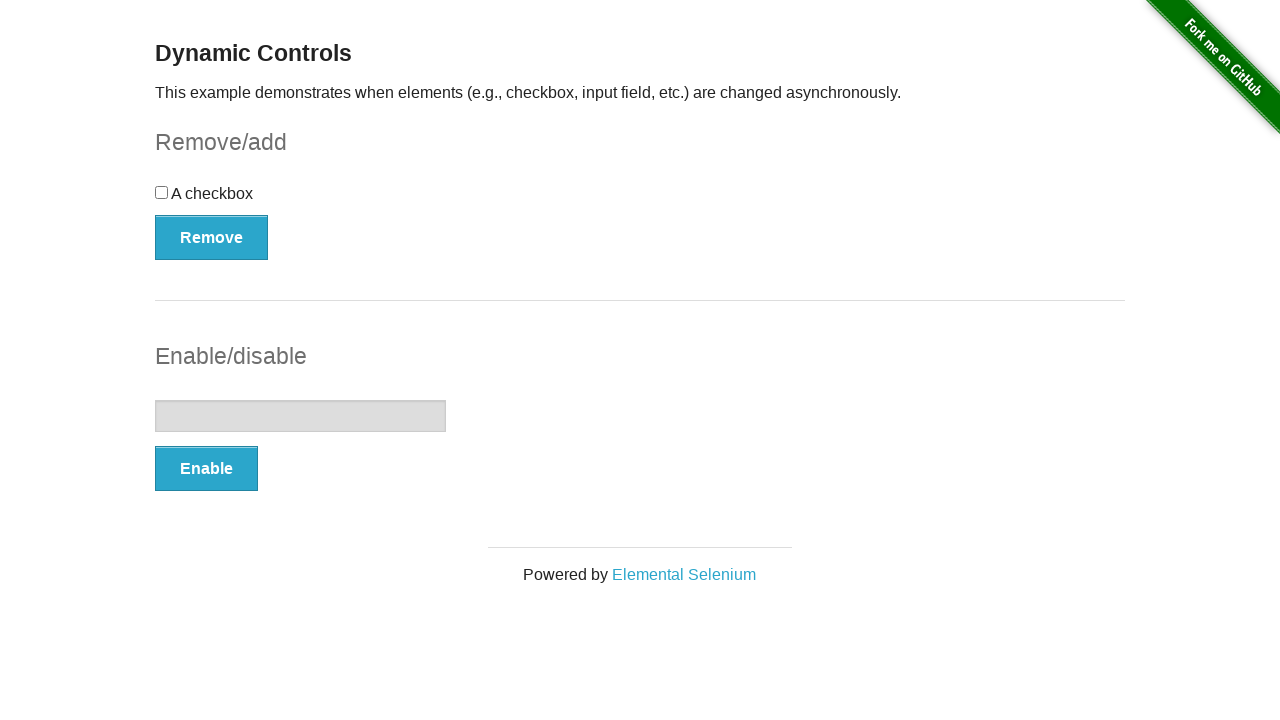

Clicked Remove button to hide checkbox at (212, 237) on button >> text=Remove
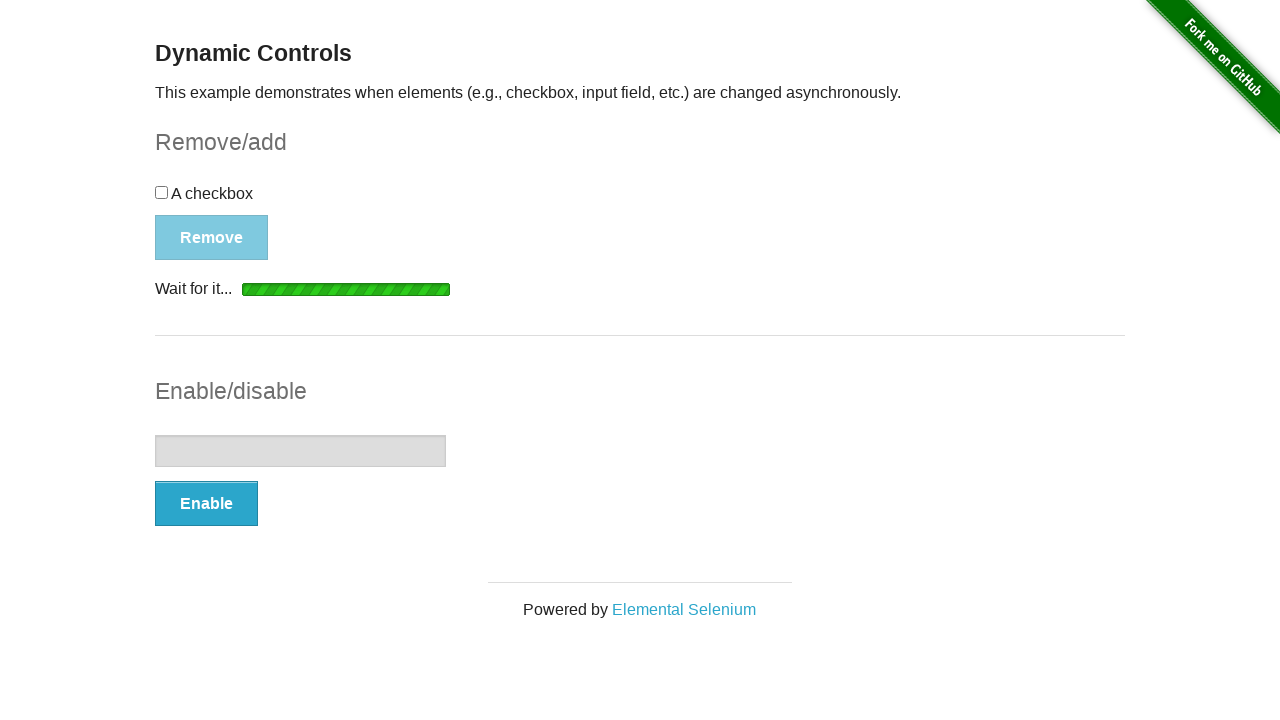

Checkbox is now hidden
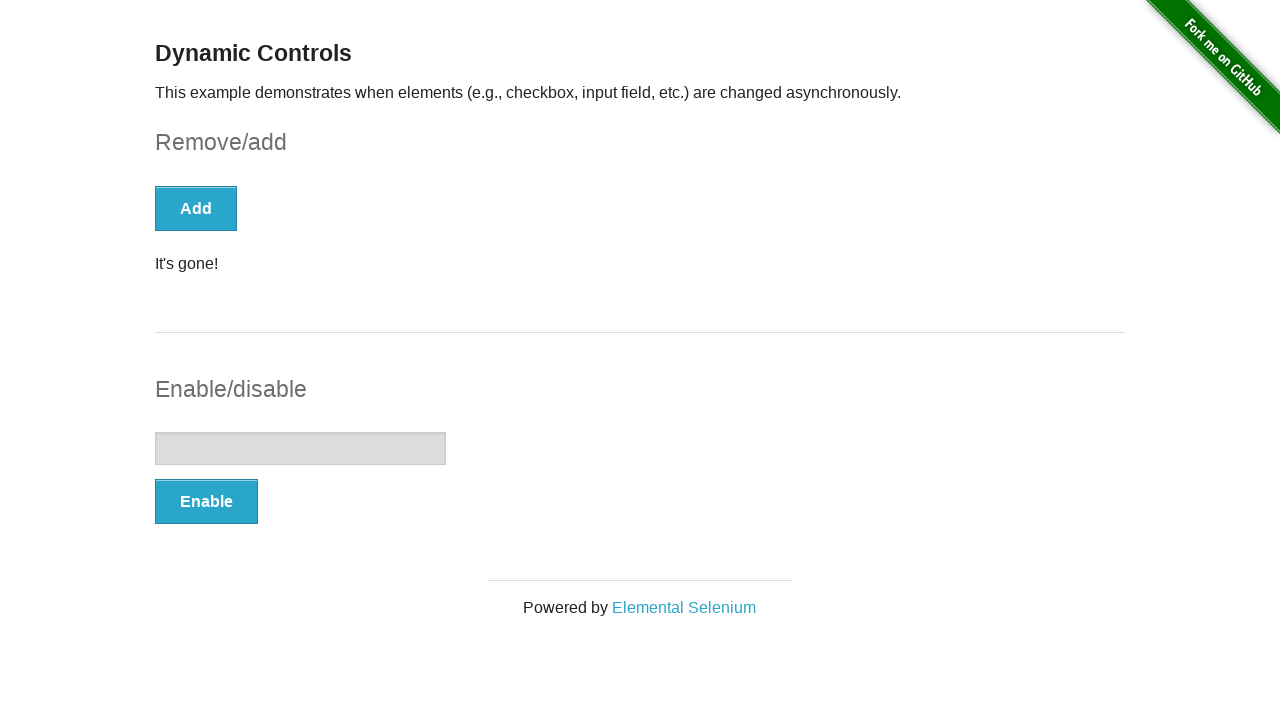

Verified 'It's gone!' message is visible
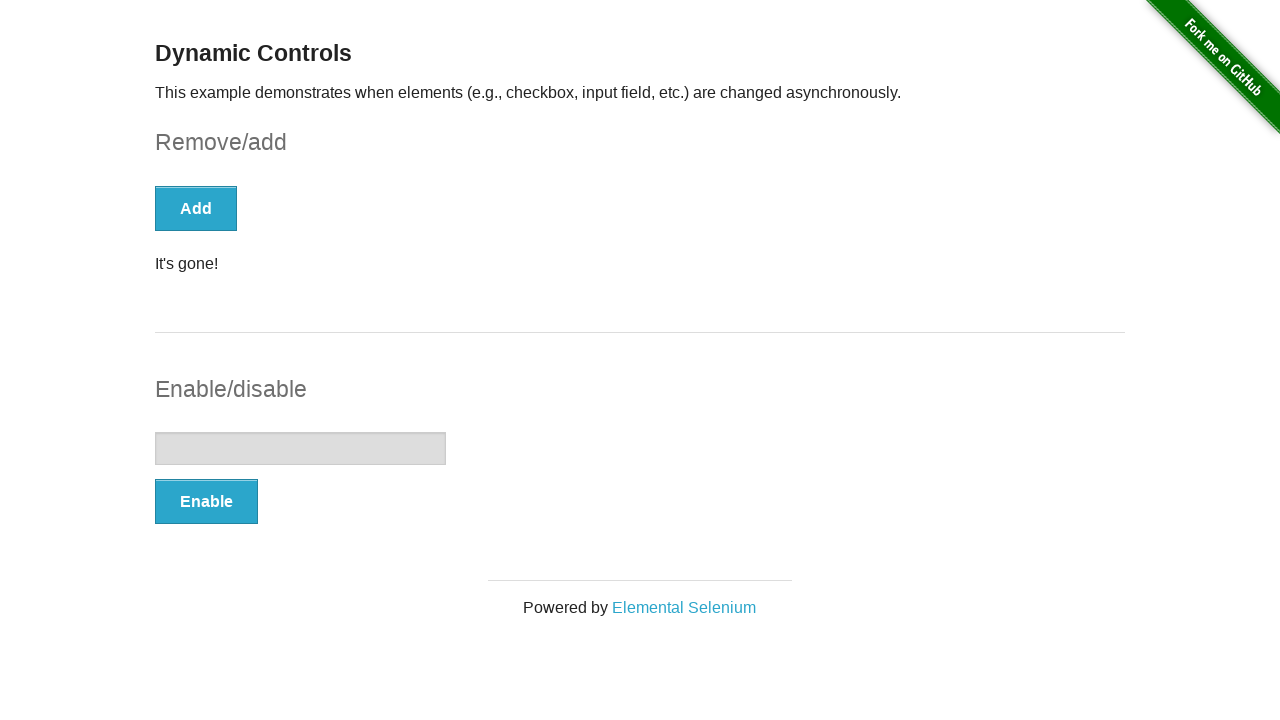

Clicked Add button to restore checkbox at (196, 208) on button >> text=Add
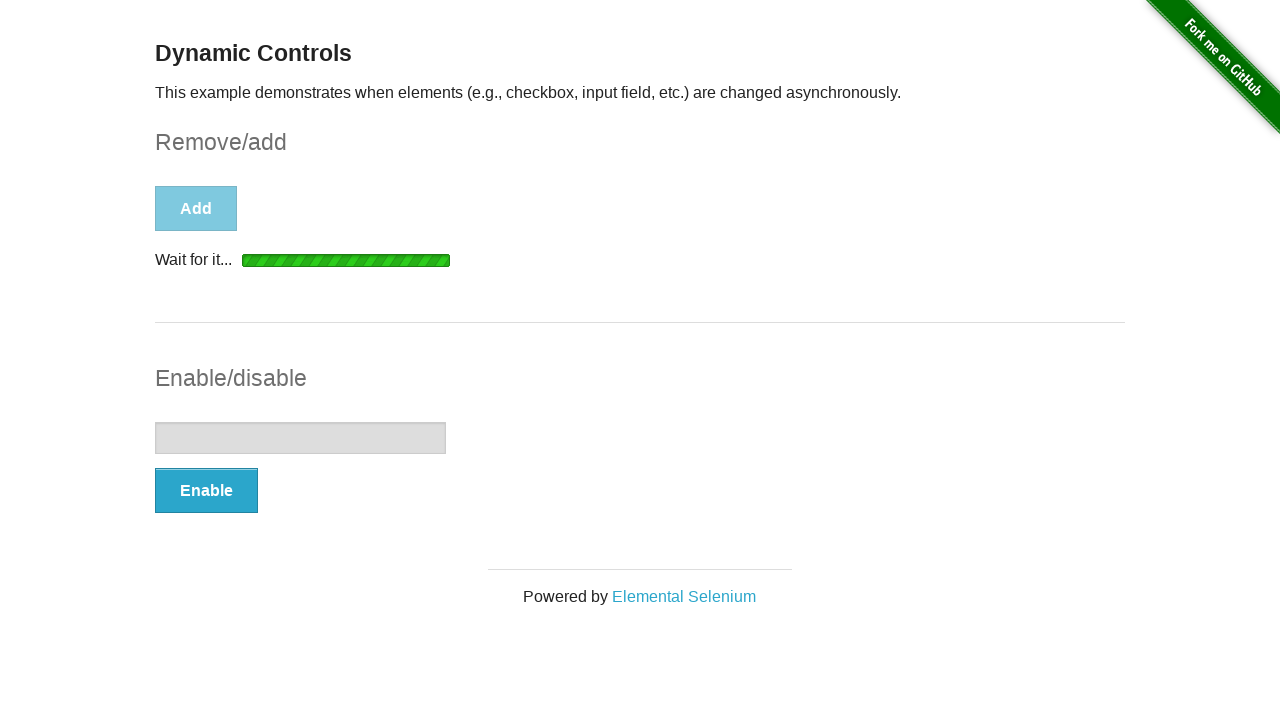

Checkbox is now visible again
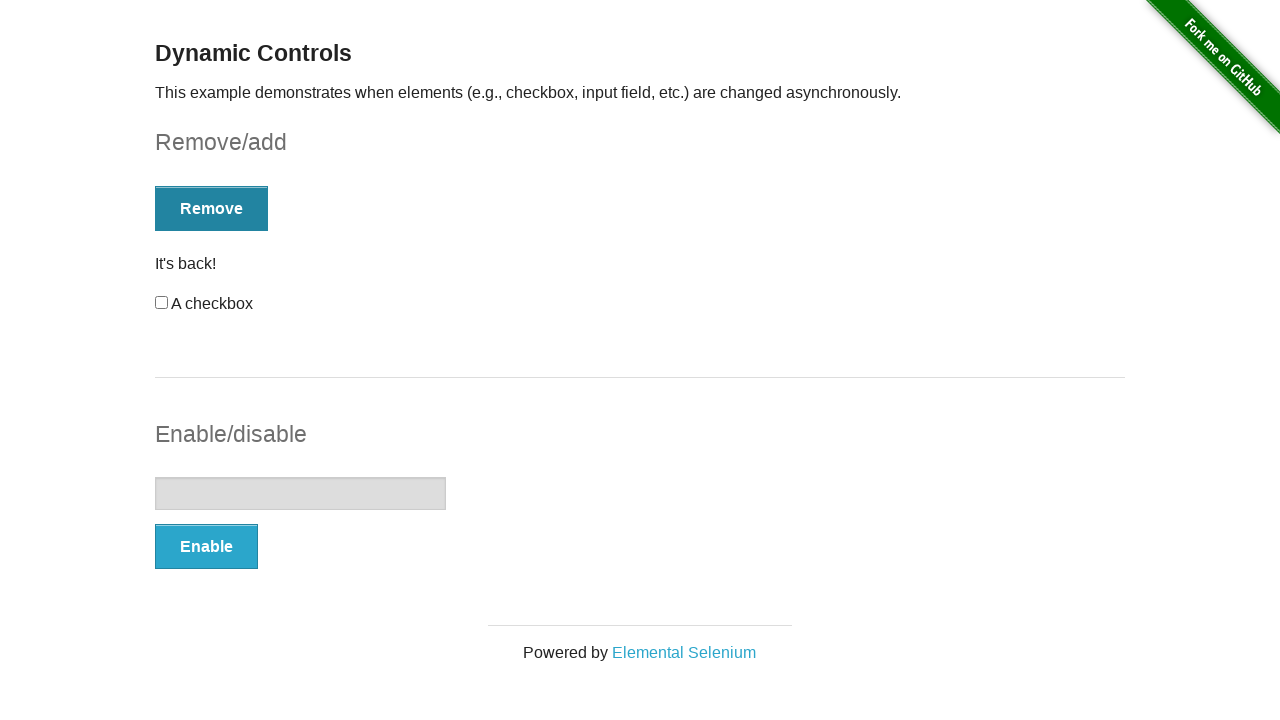

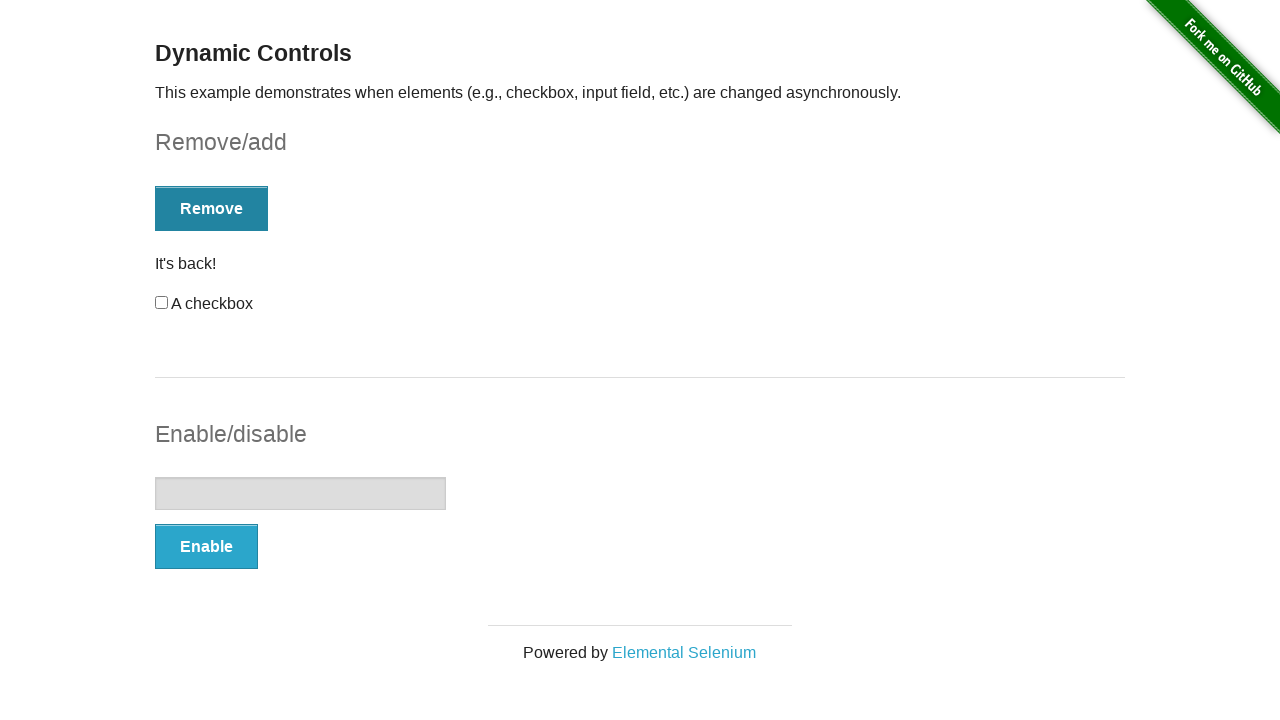